Tests window handling using reusable method pattern - clicks a link that opens a new tab and verifies the new tab's title is "New Window"

Starting URL: https://the-internet.herokuapp.com/windows

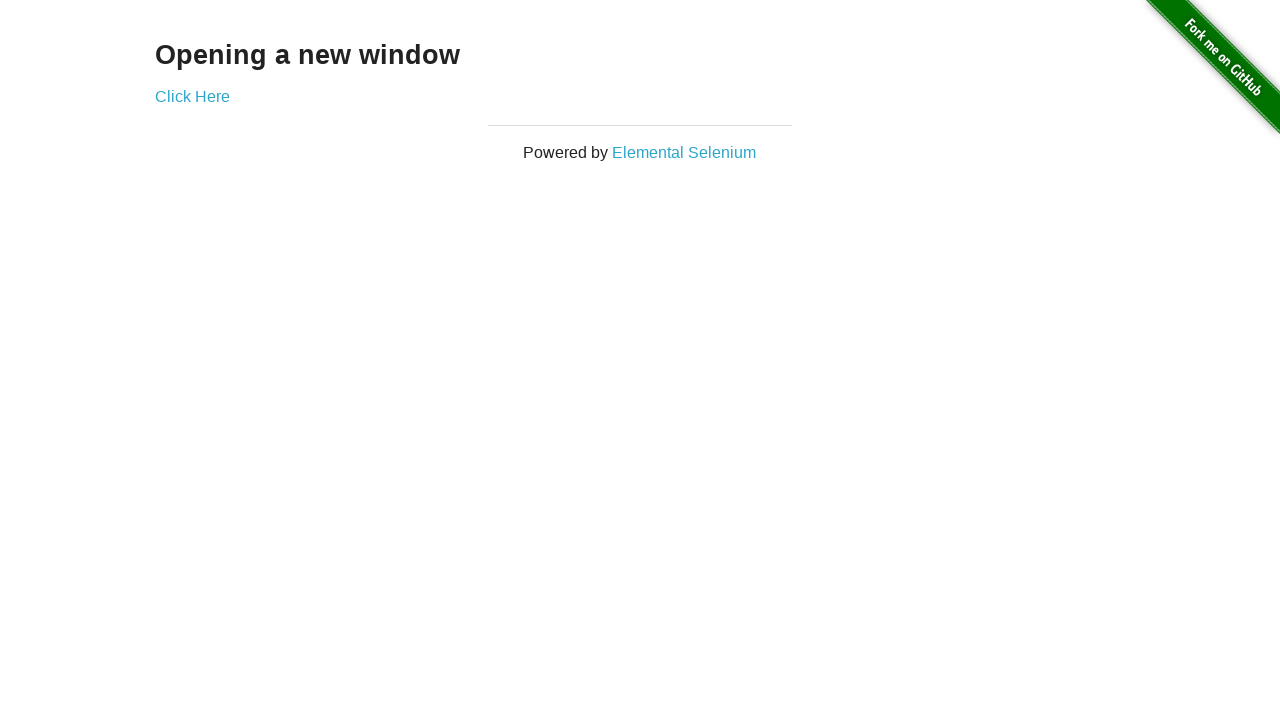

Waited 3 seconds for page to be ready
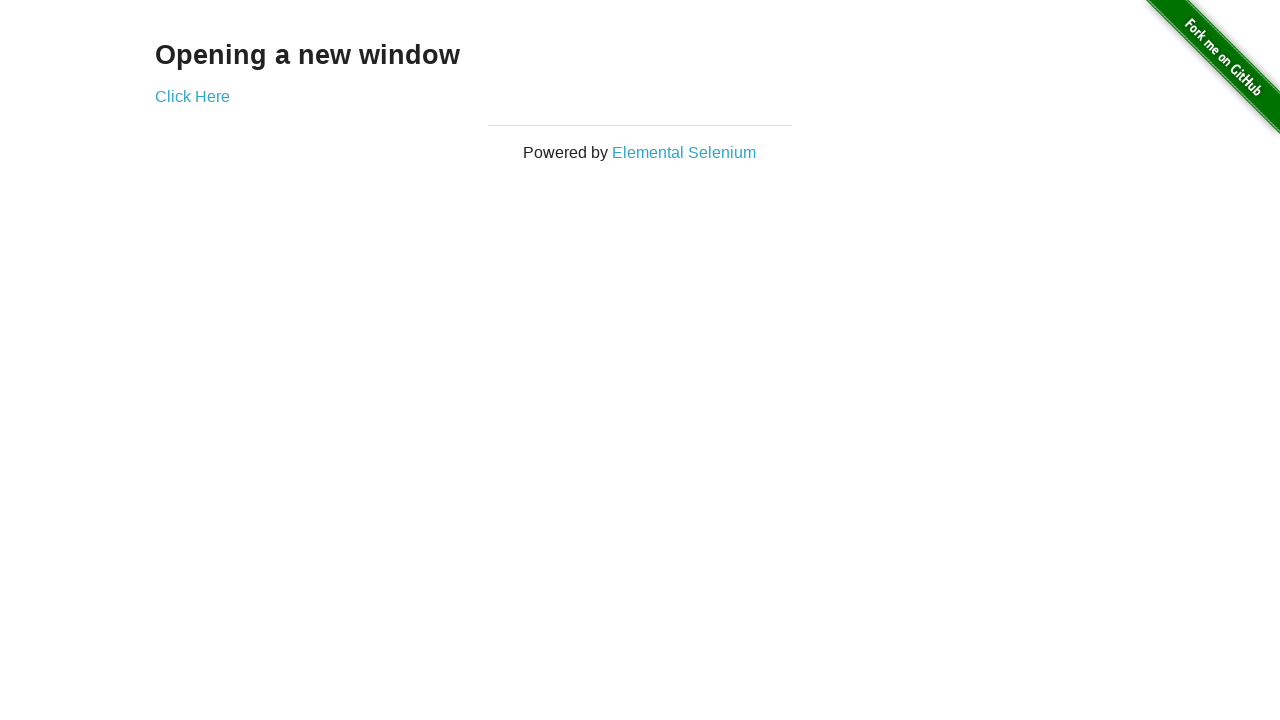

Clicked 'Click Here' link to open new tab at (192, 96) on xpath=//*[text()='Click Here']
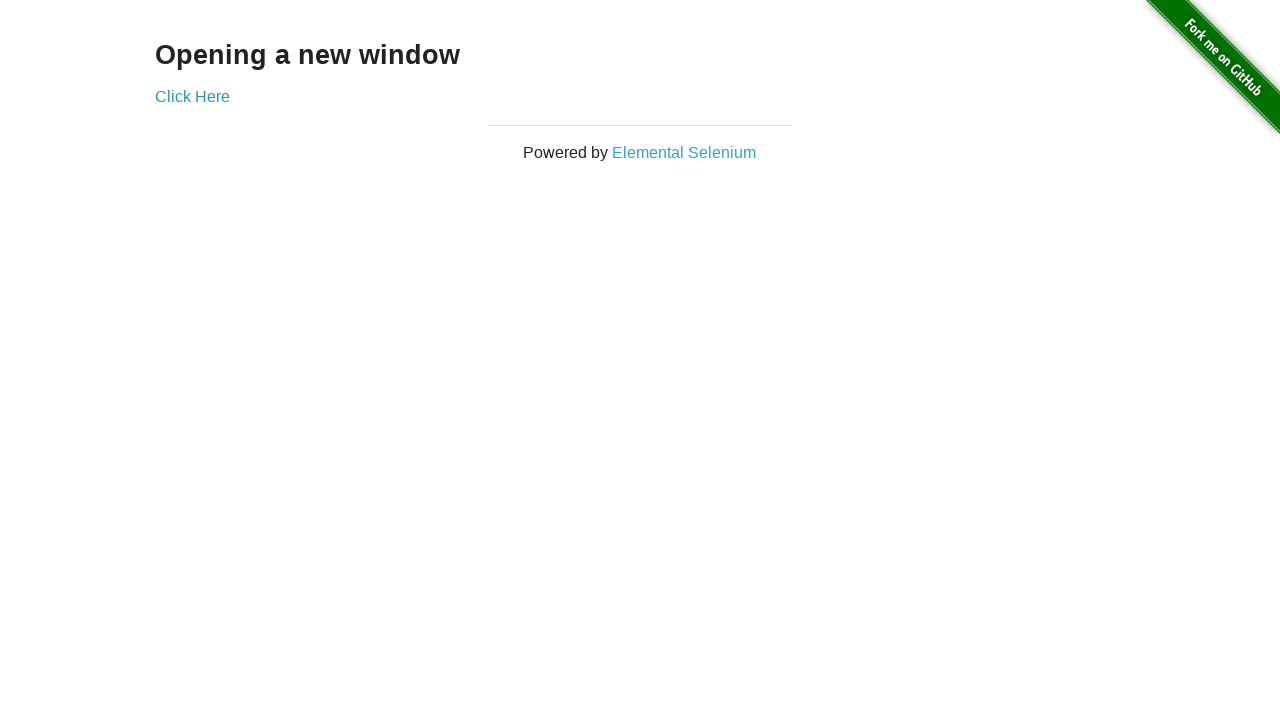

Captured new page/tab from context
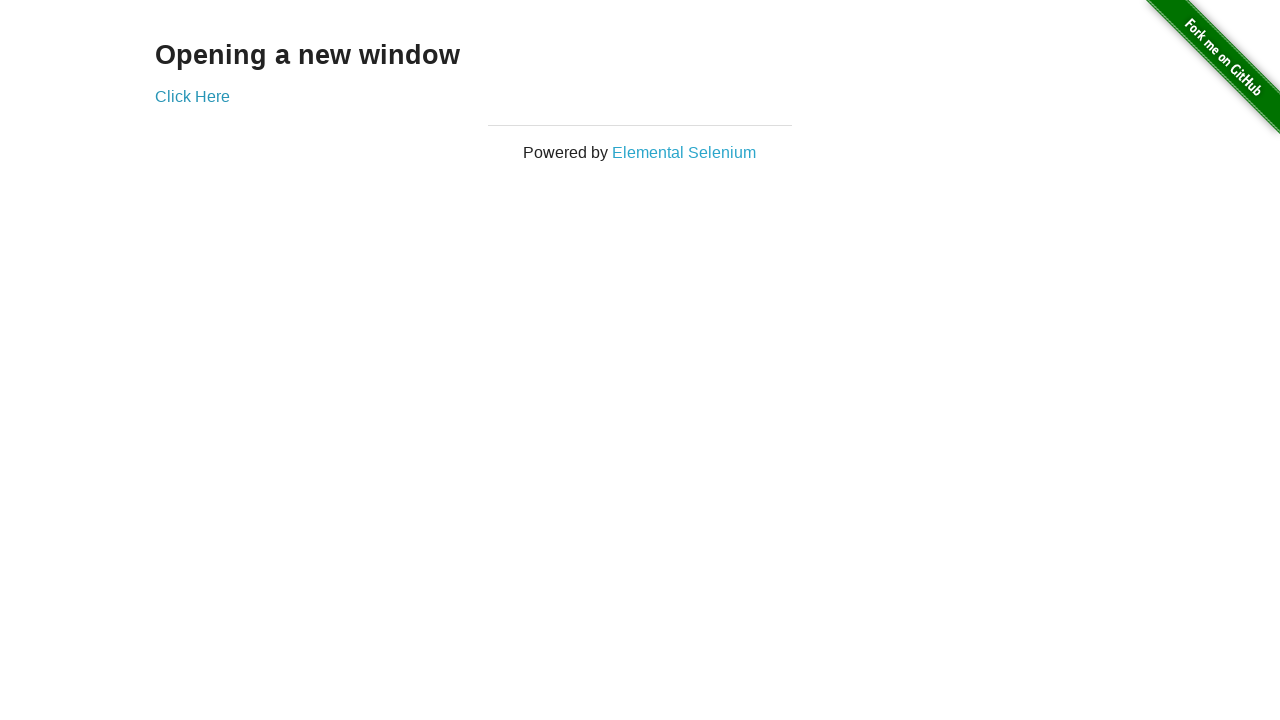

New tab finished loading
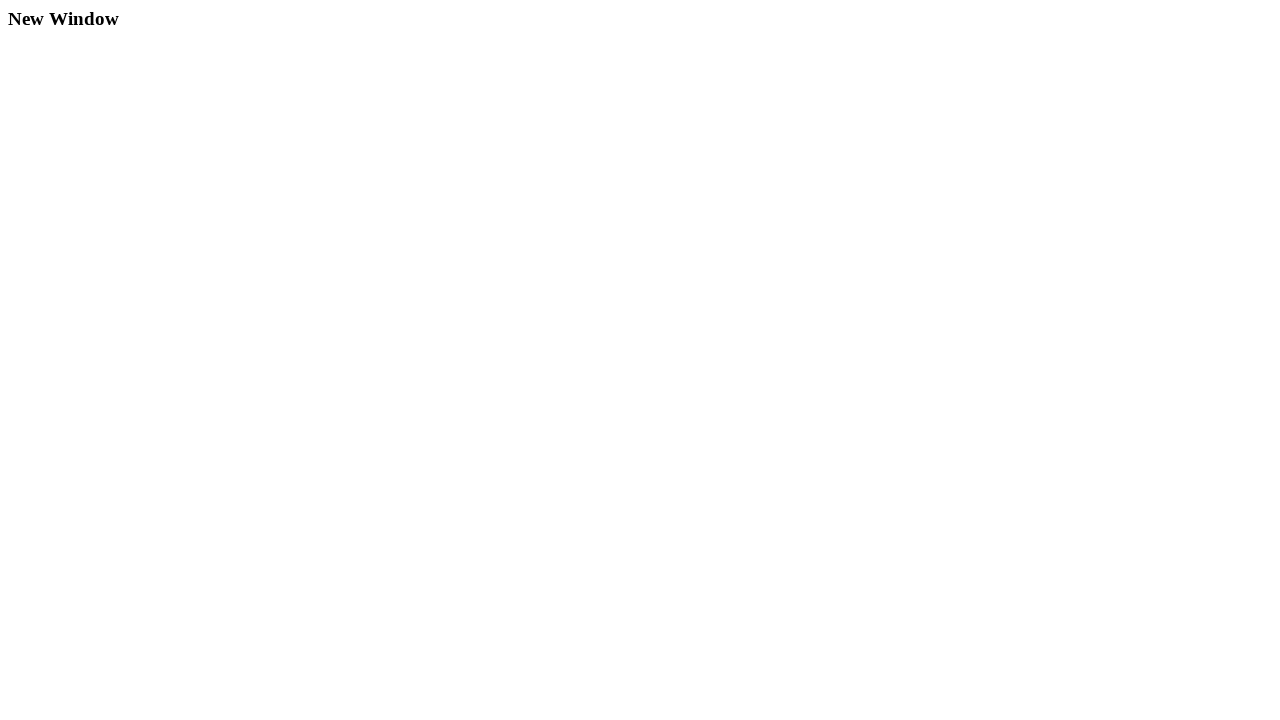

Retrieved new tab title: 'New Window'
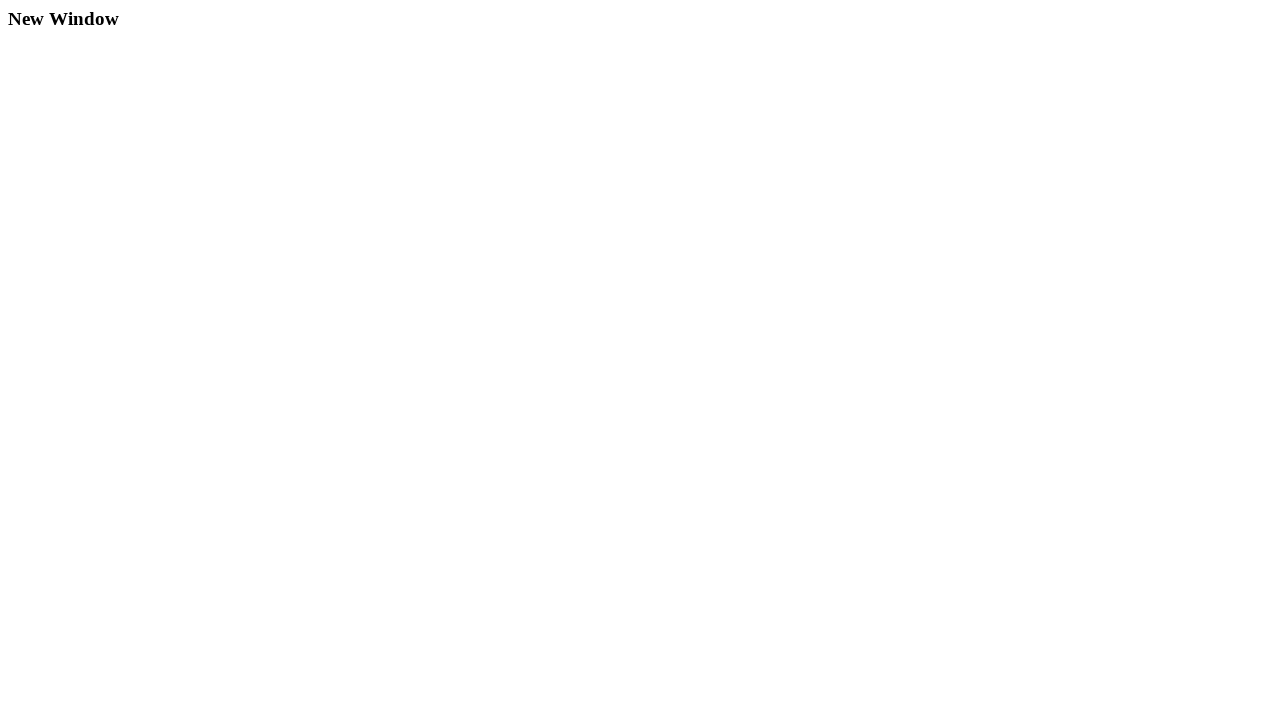

Verified new tab title is 'New Window'
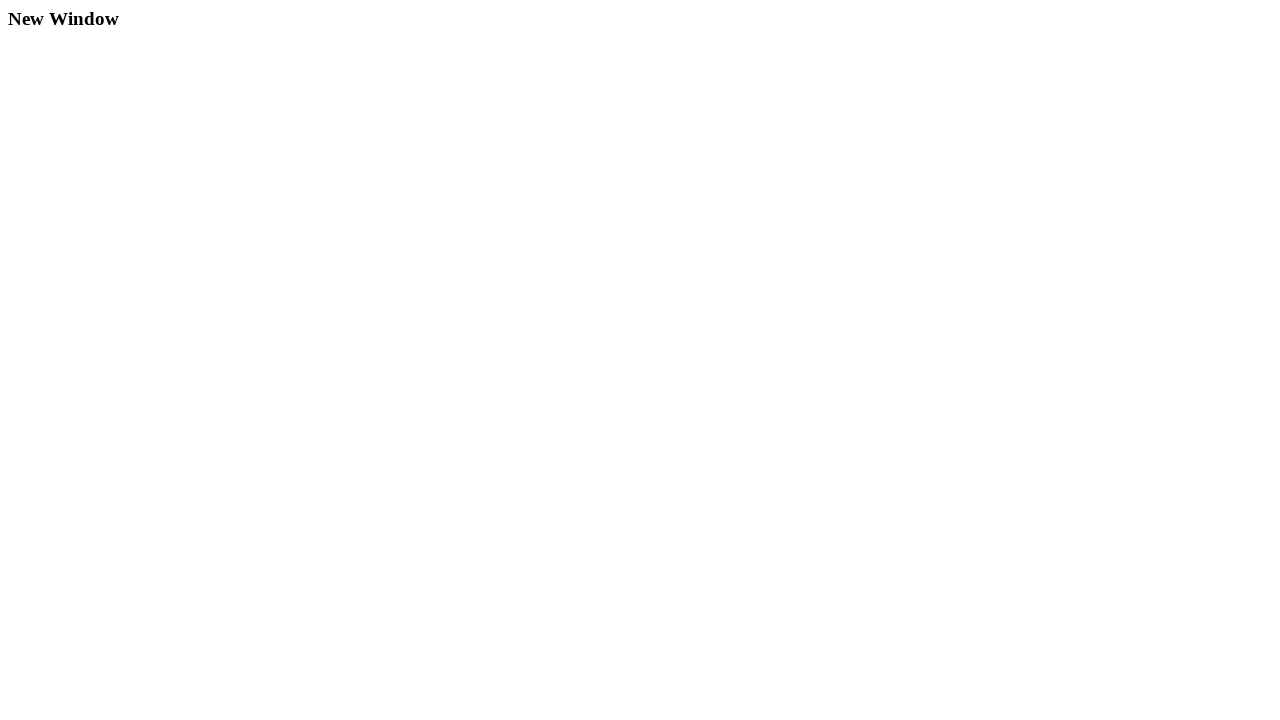

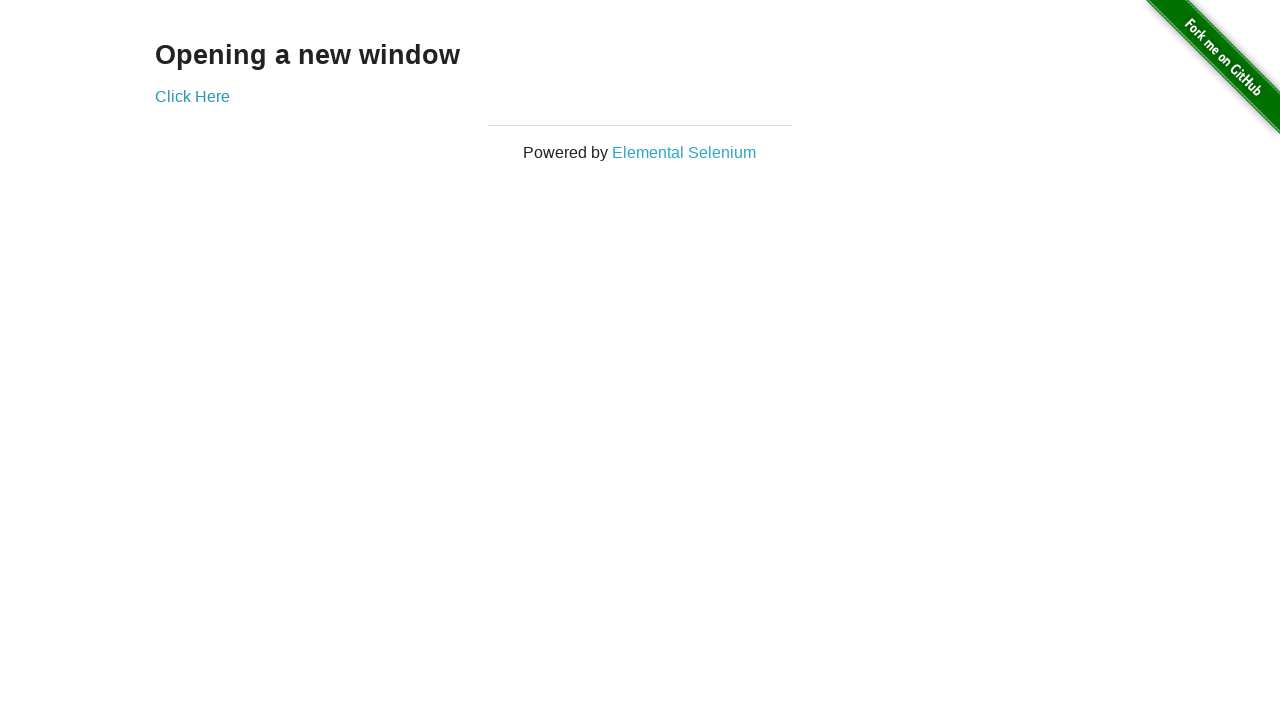